Tests the Demoblaze e-commerce site by navigating to the Laptops category and verifying a specific laptop product is visible

Starting URL: https://www.demoblaze.com

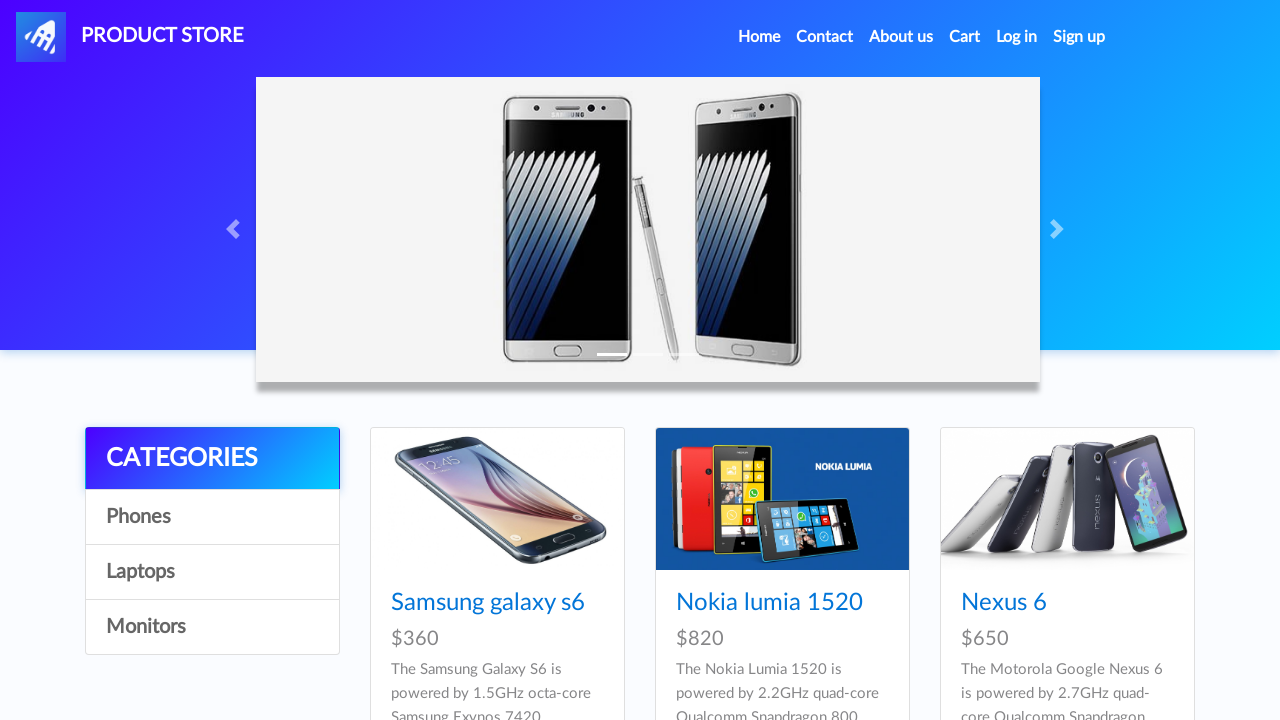

Waited for Laptops category selector to be available
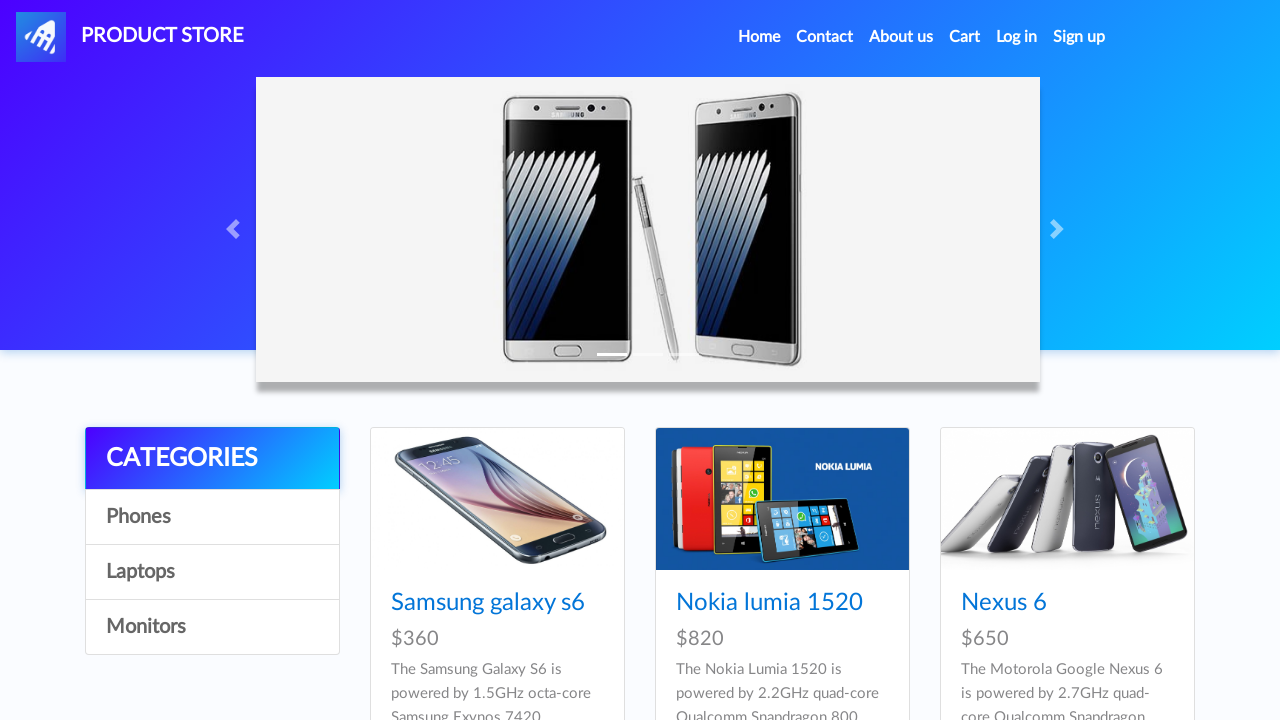

Clicked on Laptops category (3rd item in category list) at (212, 572) on div.list-group a:nth-of-type(3)
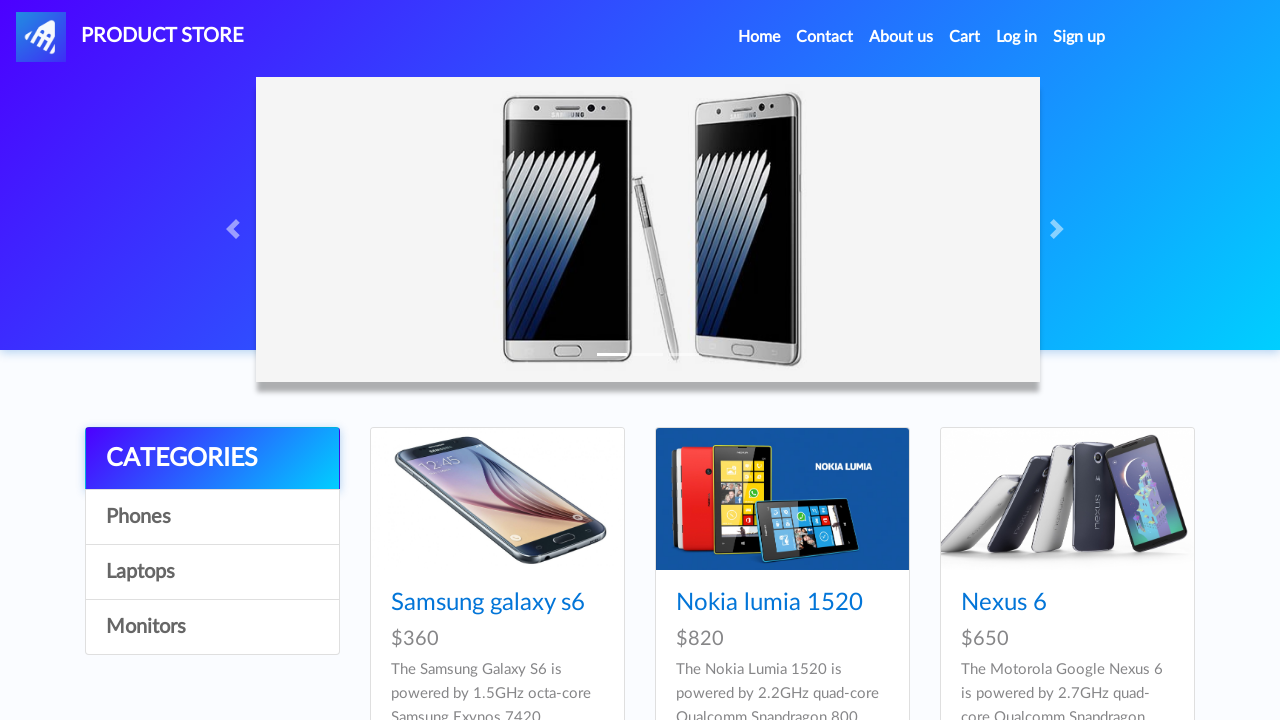

Waited for Sony vaio i5 laptop product to be visible
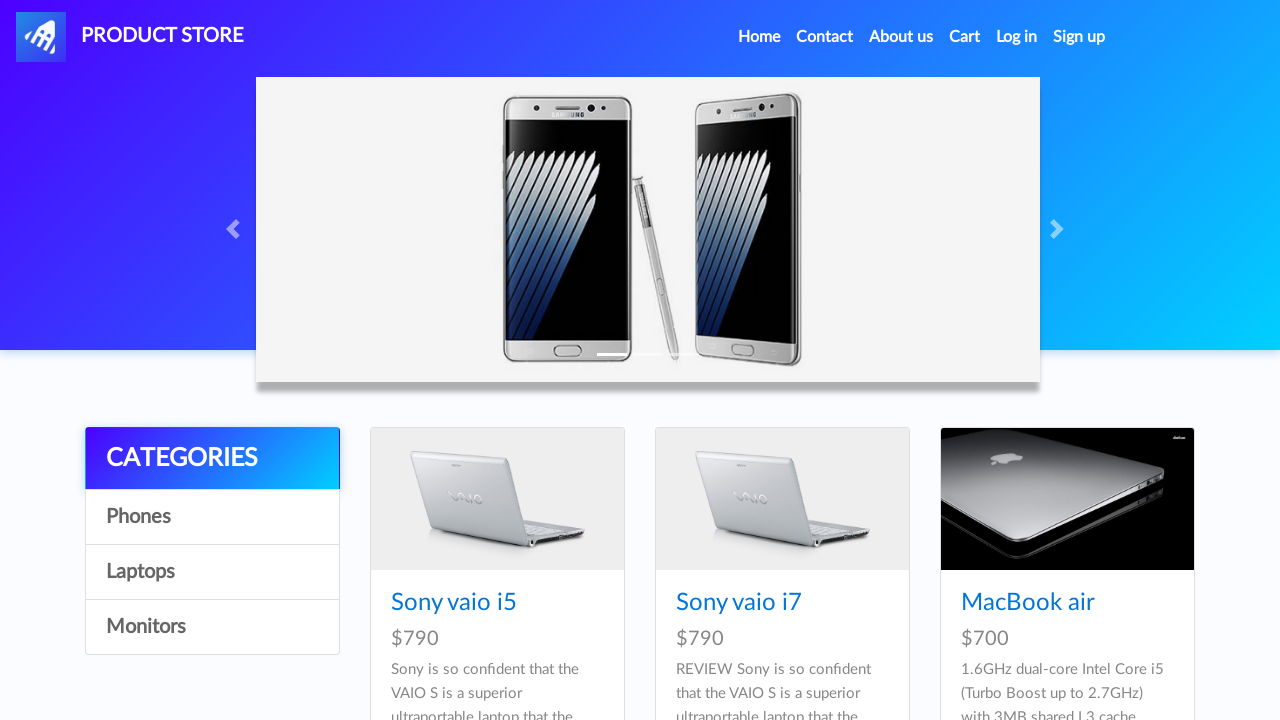

Located Sony vaio i5 laptop element
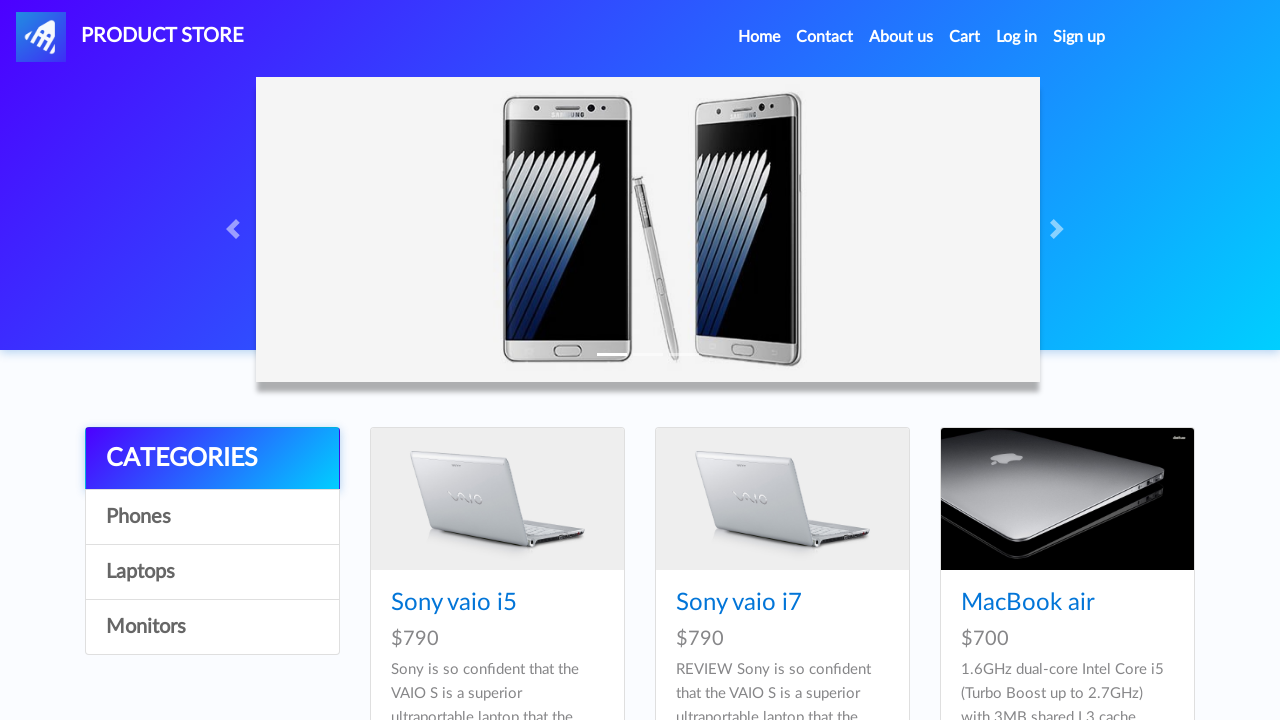

Verified that Sony vaio i5 laptop product is visible on the page
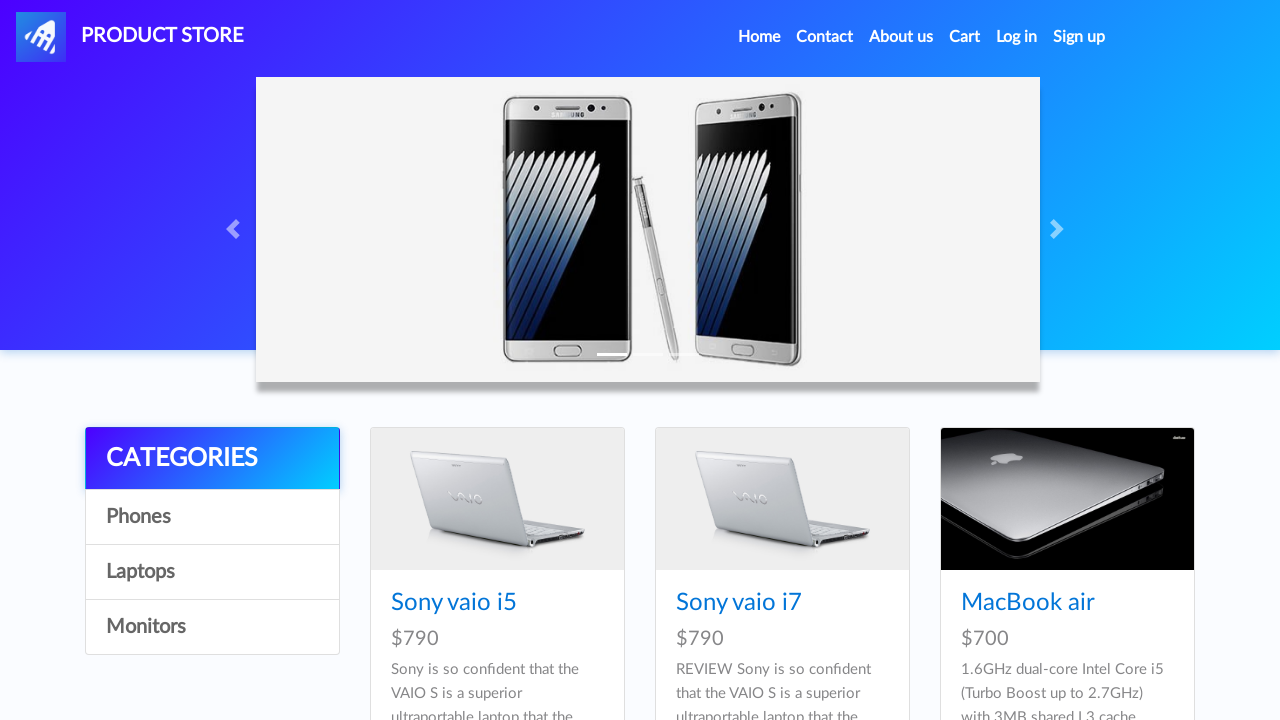

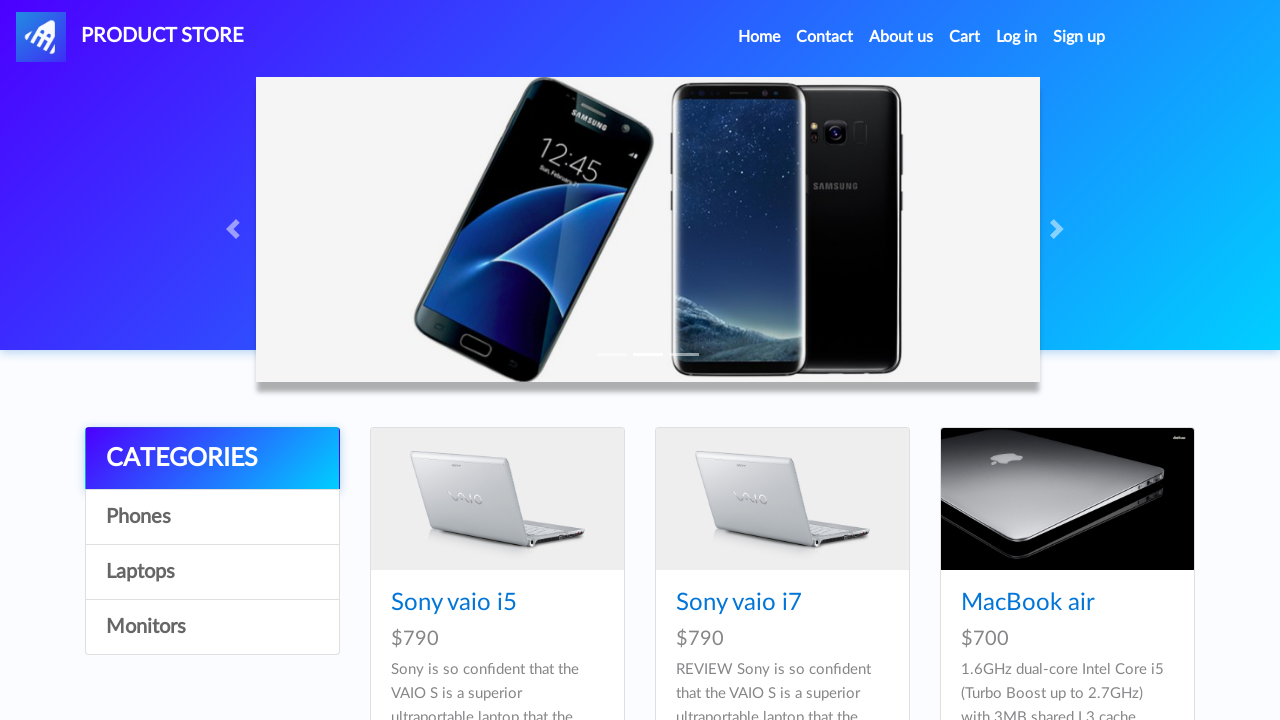